Navigates to Aarav Bullion homepage and verifies that the swiper container with trending price tables is loaded and displayed.

Starting URL: https://aaravbullion.in/

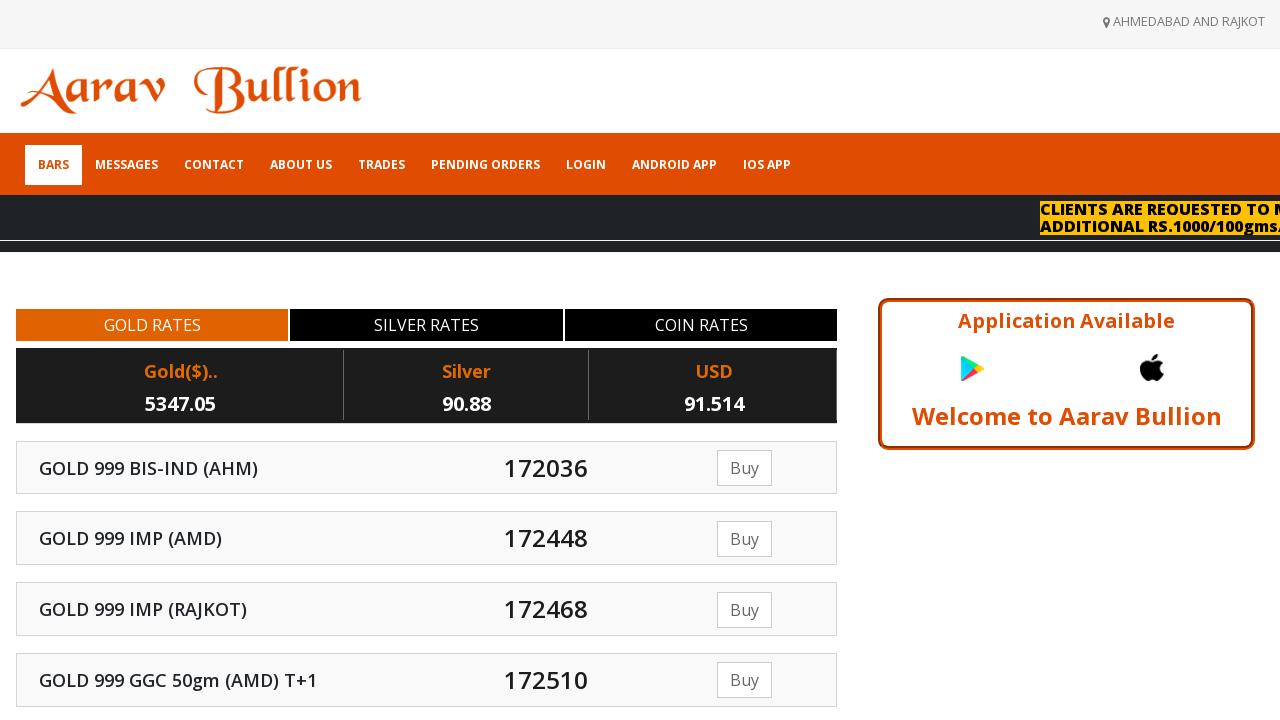

Navigated to Aarav Bullion homepage
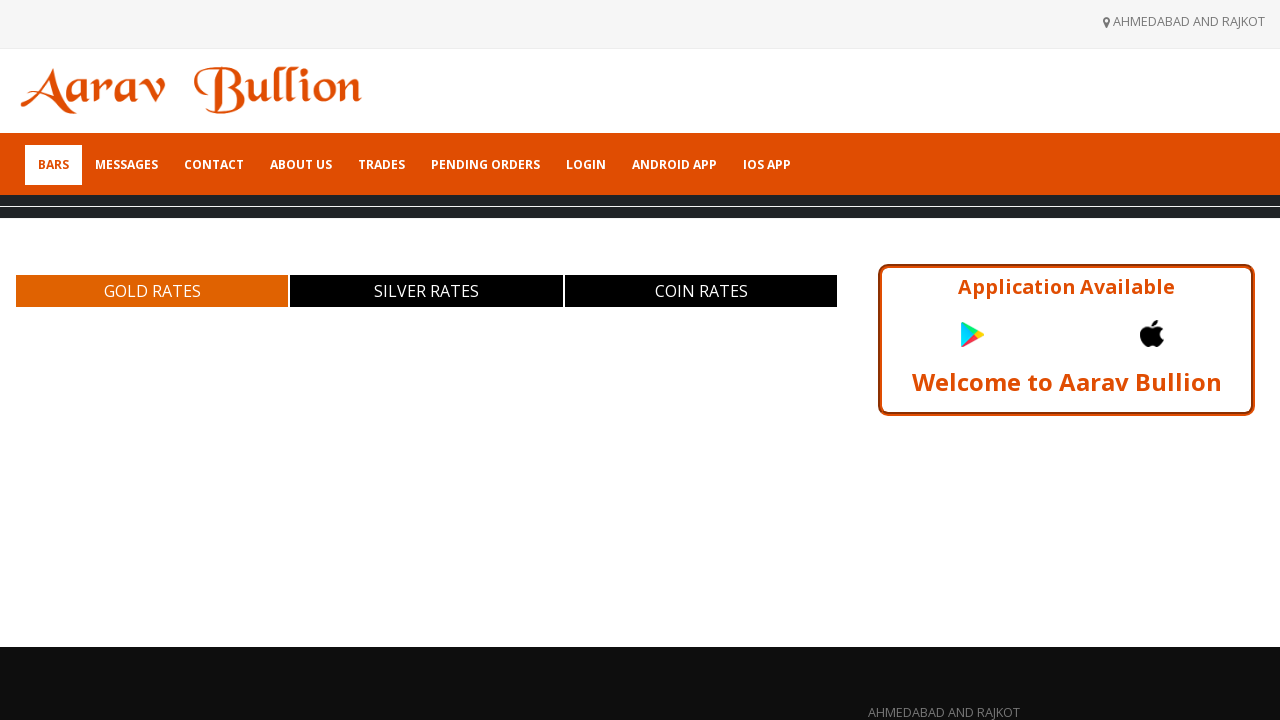

Swiper container with trending price tables loaded
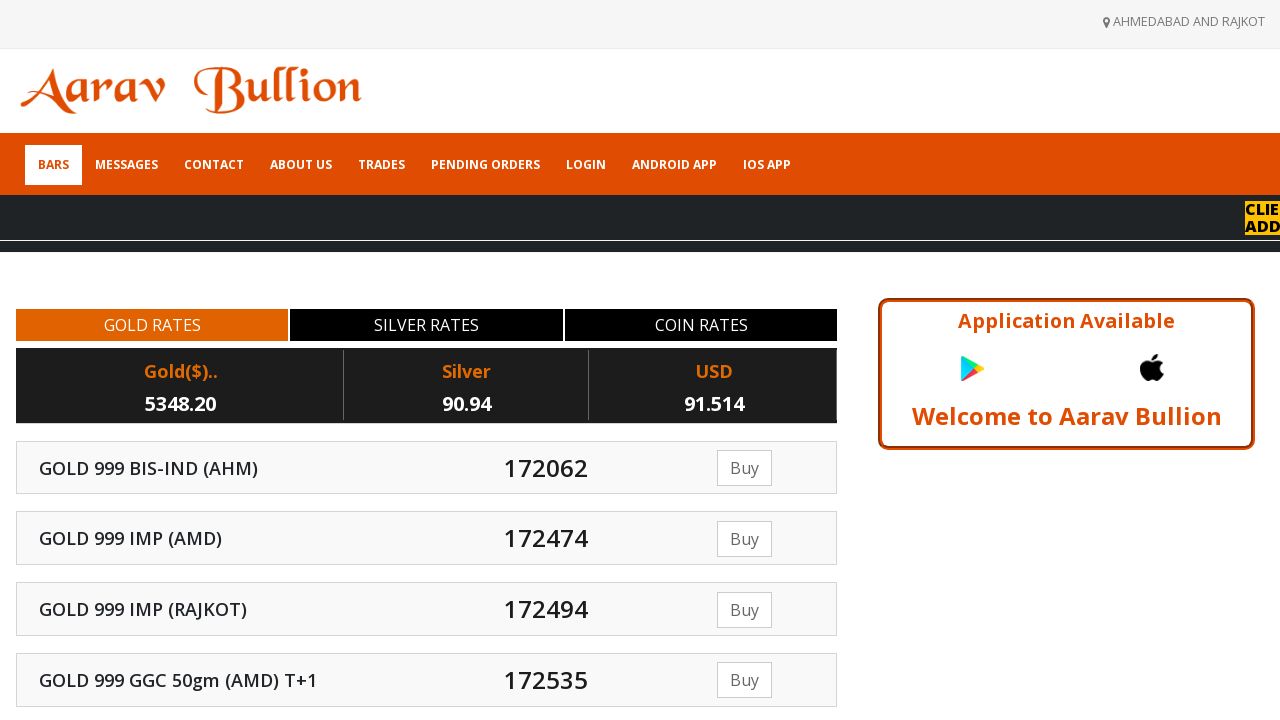

Waited for slides to fully load
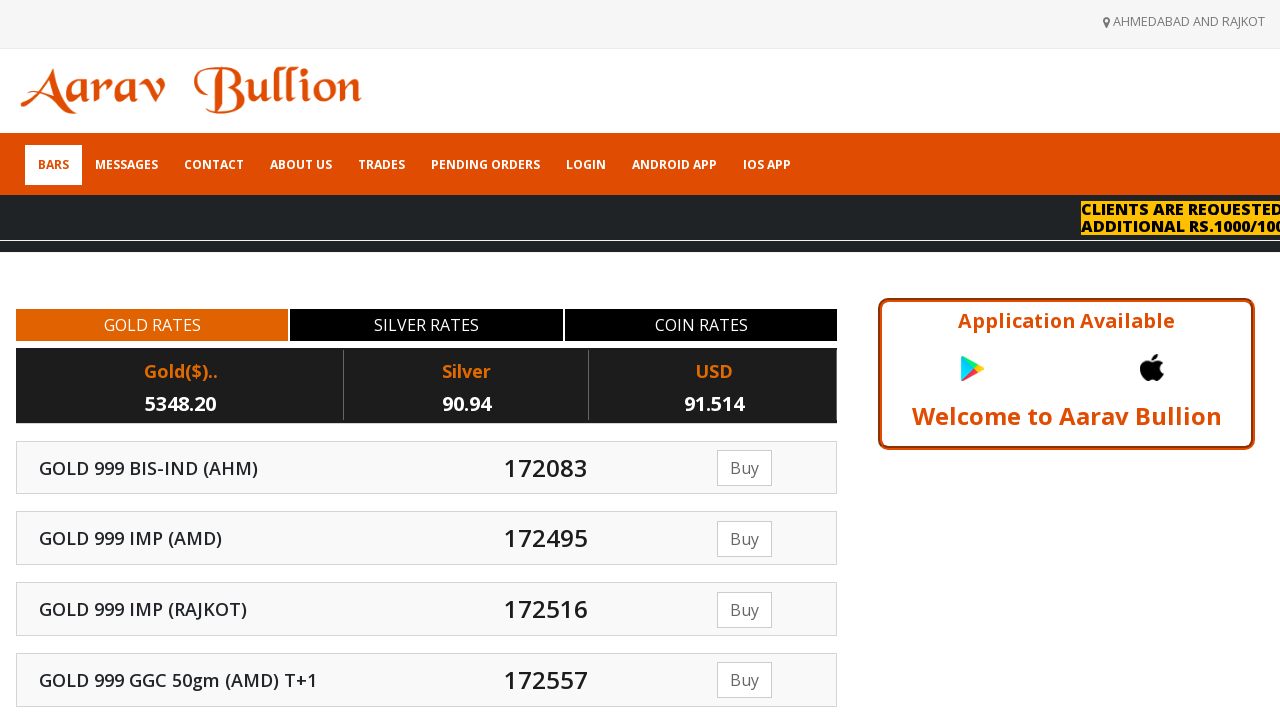

Verified trending slides are present and displayed
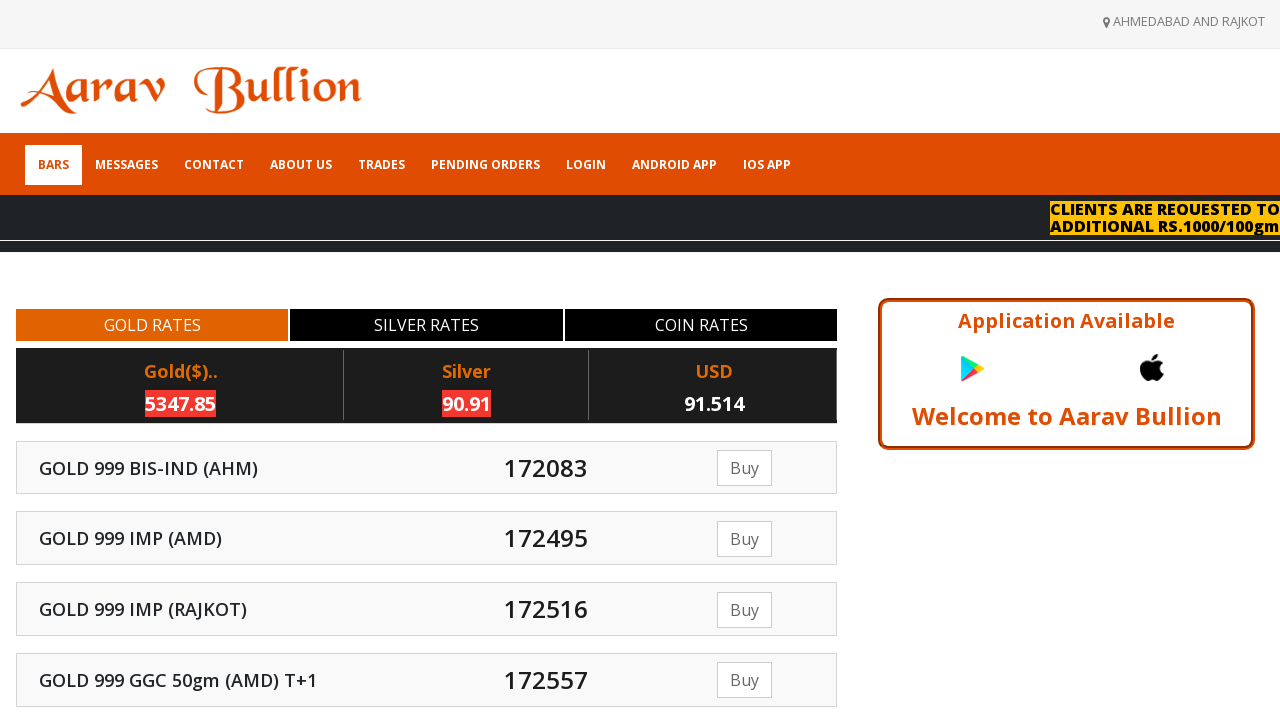

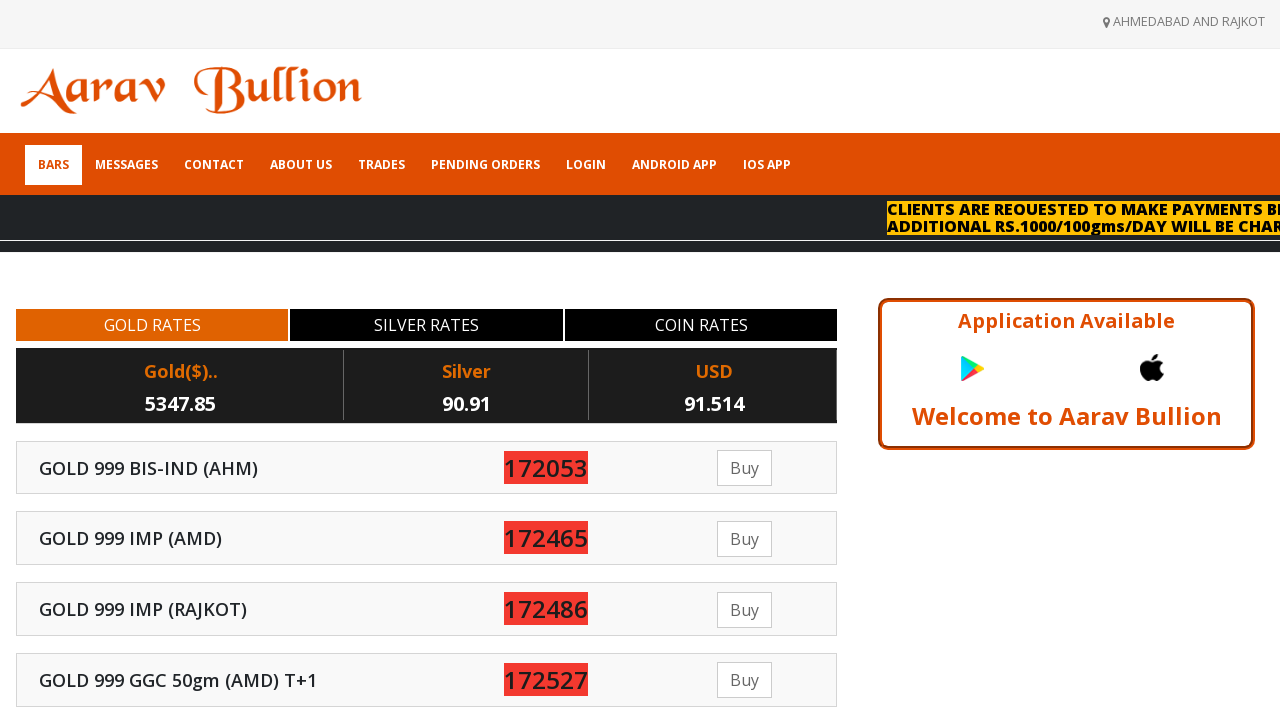